Tests password validation by entering a username and password, then checking if the appropriate alert appears for weak passwords

Starting URL: http://automationbykrishna.com/#

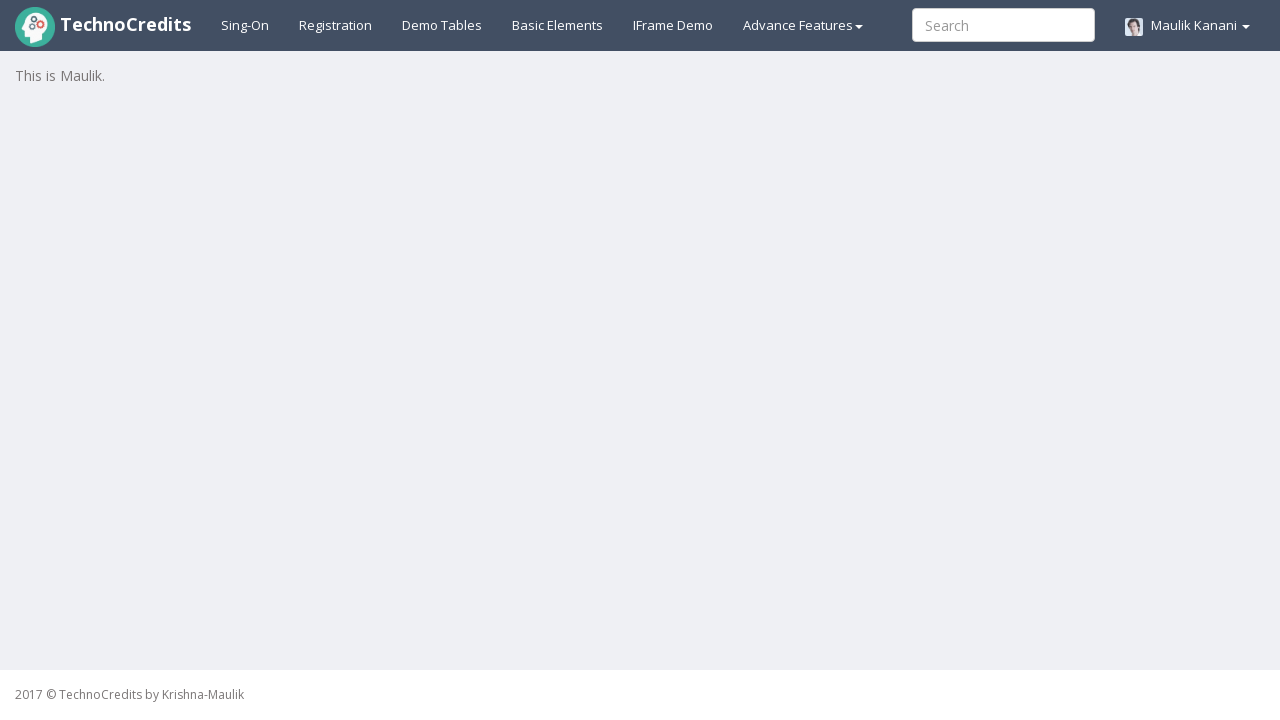

Clicked on registration link at (336, 25) on xpath=//a[contains(@id,'registration2')]
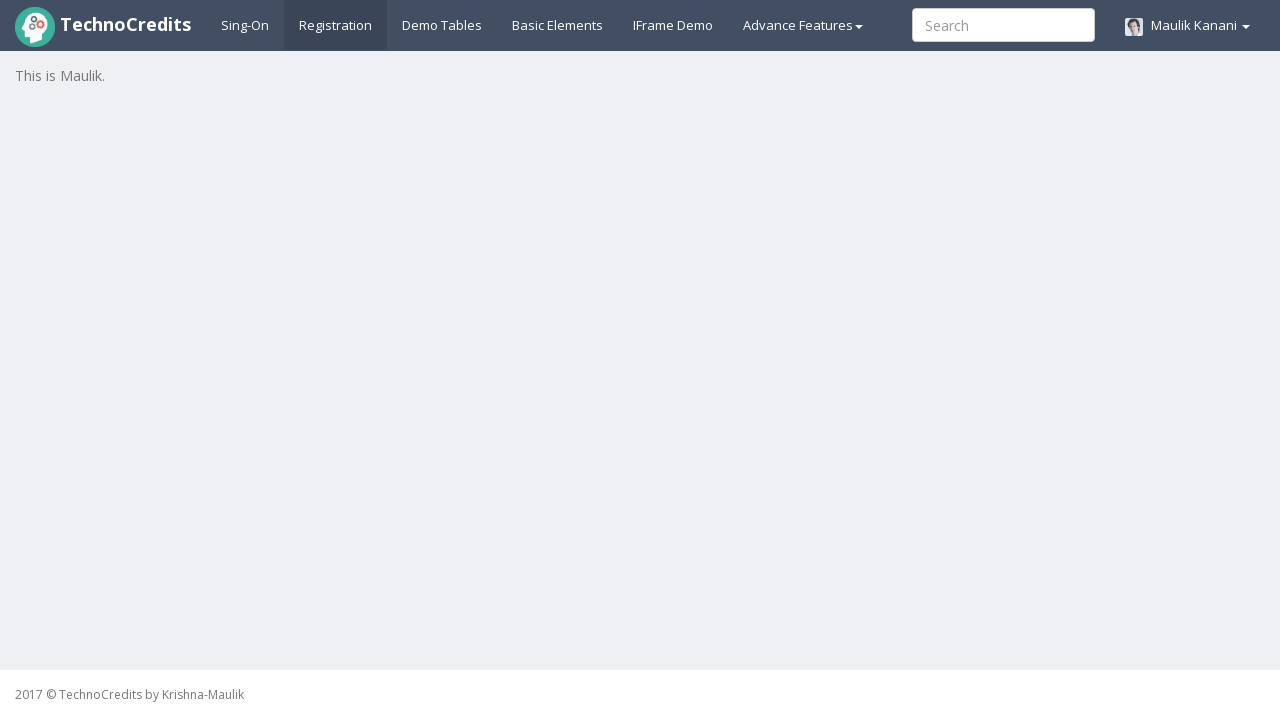

Waited for form to load
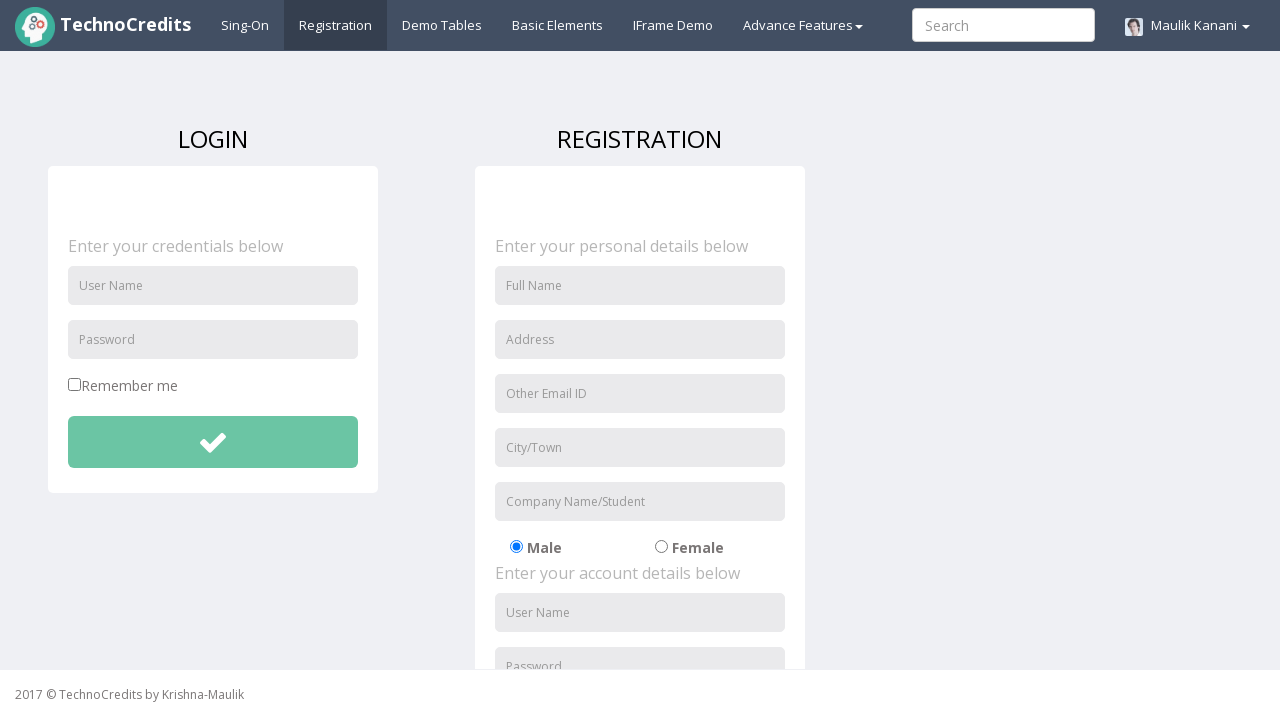

Filled username field with 'Saket' on //input[@id='unameSignin']
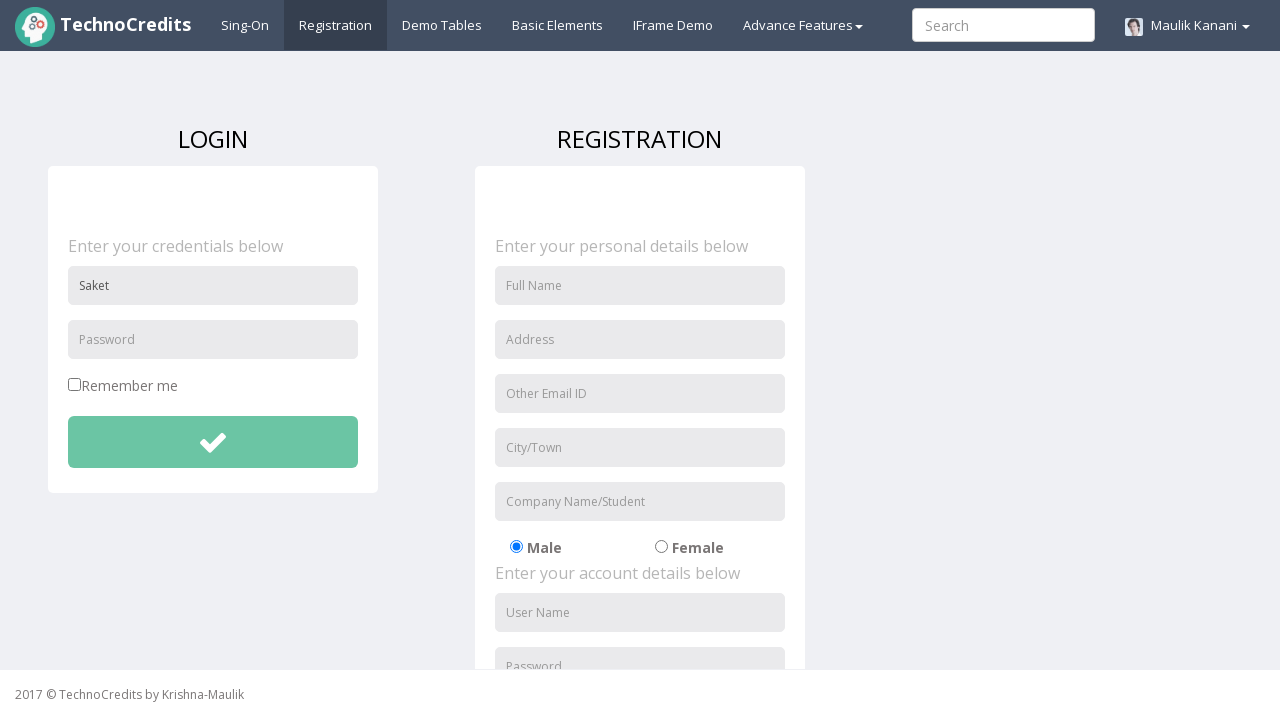

Filled password field with test password '123456789' on //input[contains(@id,'pwdSignin')]
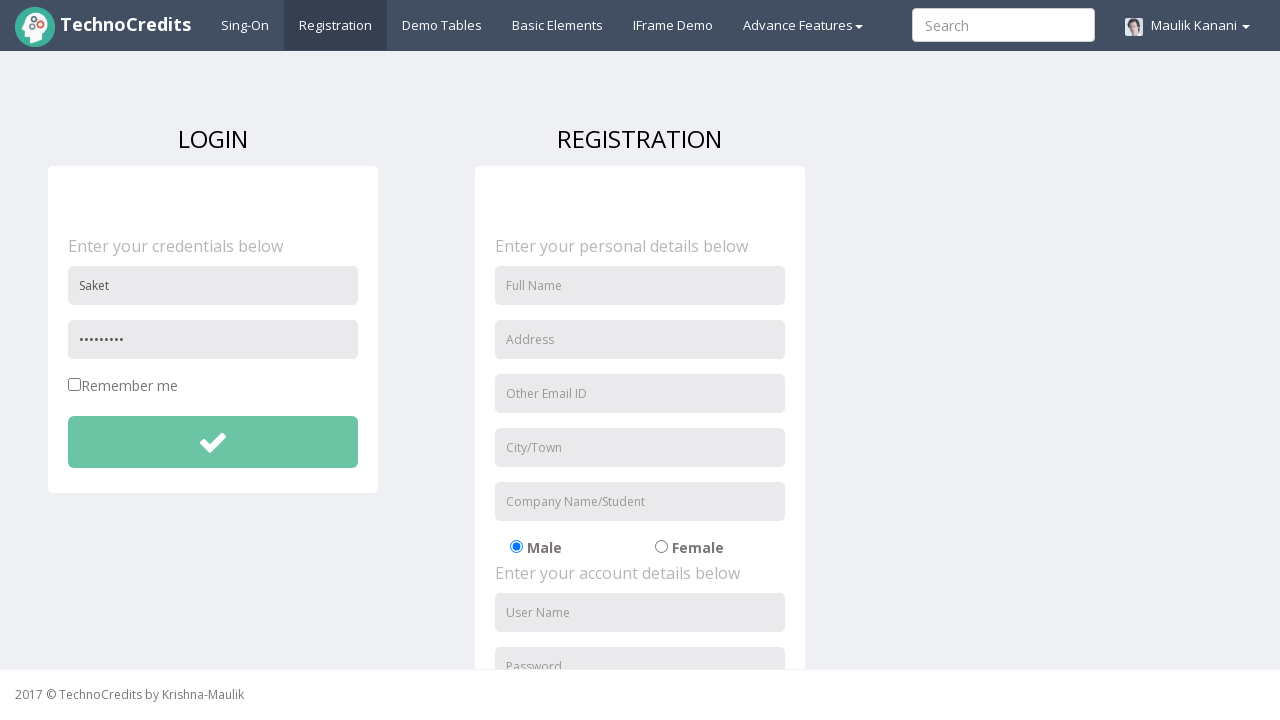

Clicked submit button to validate password at (213, 442) on xpath=//button[@id='btnsubmitdetails']
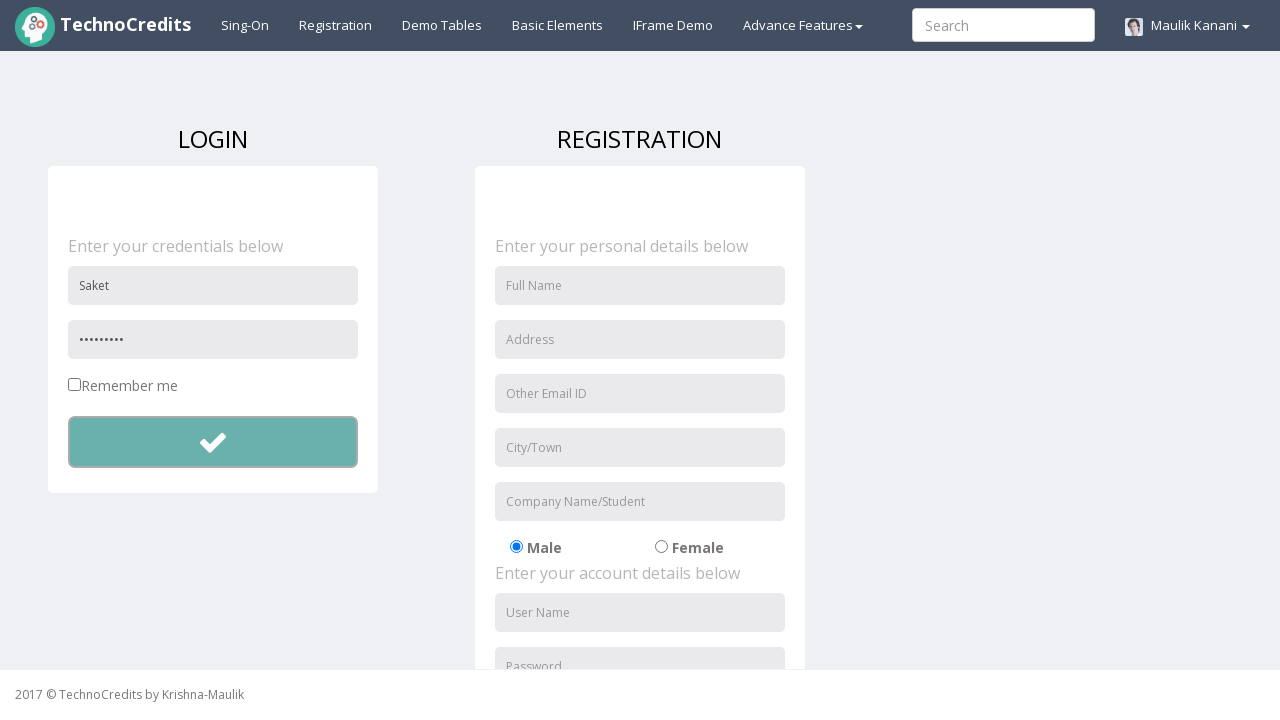

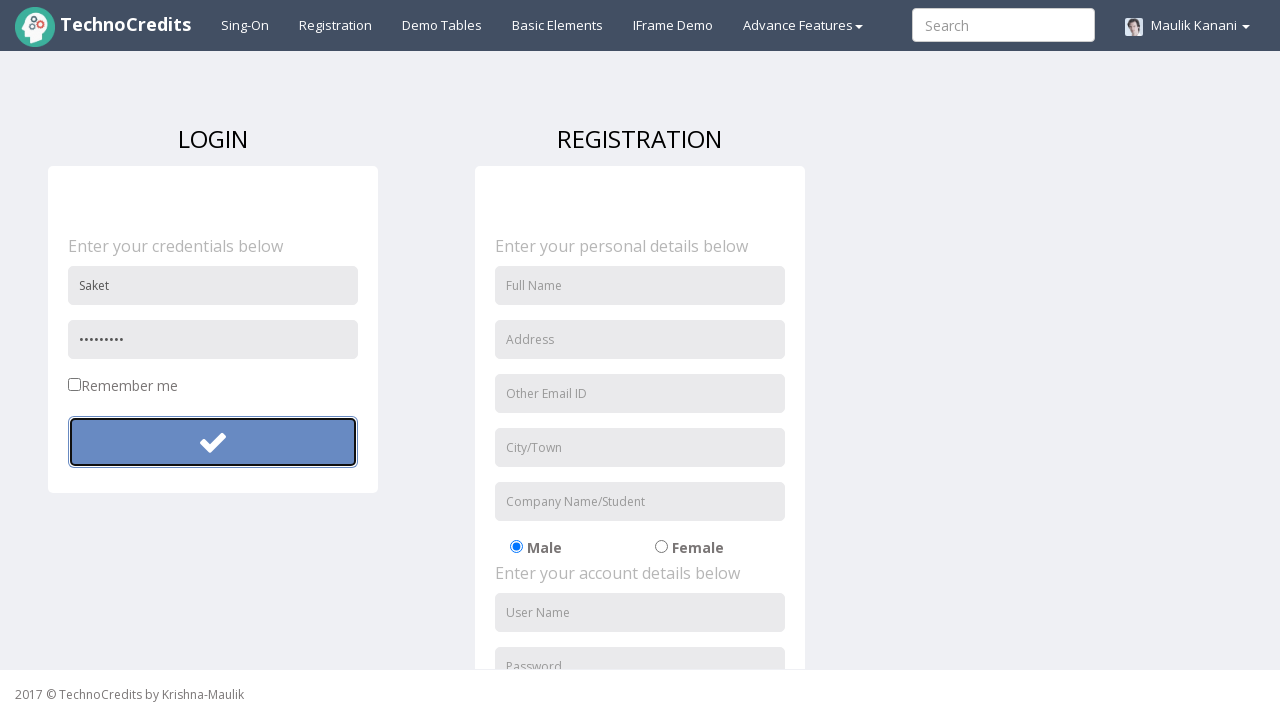